Tests jQuery UI menu navigation by clicking through Music > Jazz > Modern menu items using mouse hover interactions

Starting URL: https://jqueryui.com/menu/

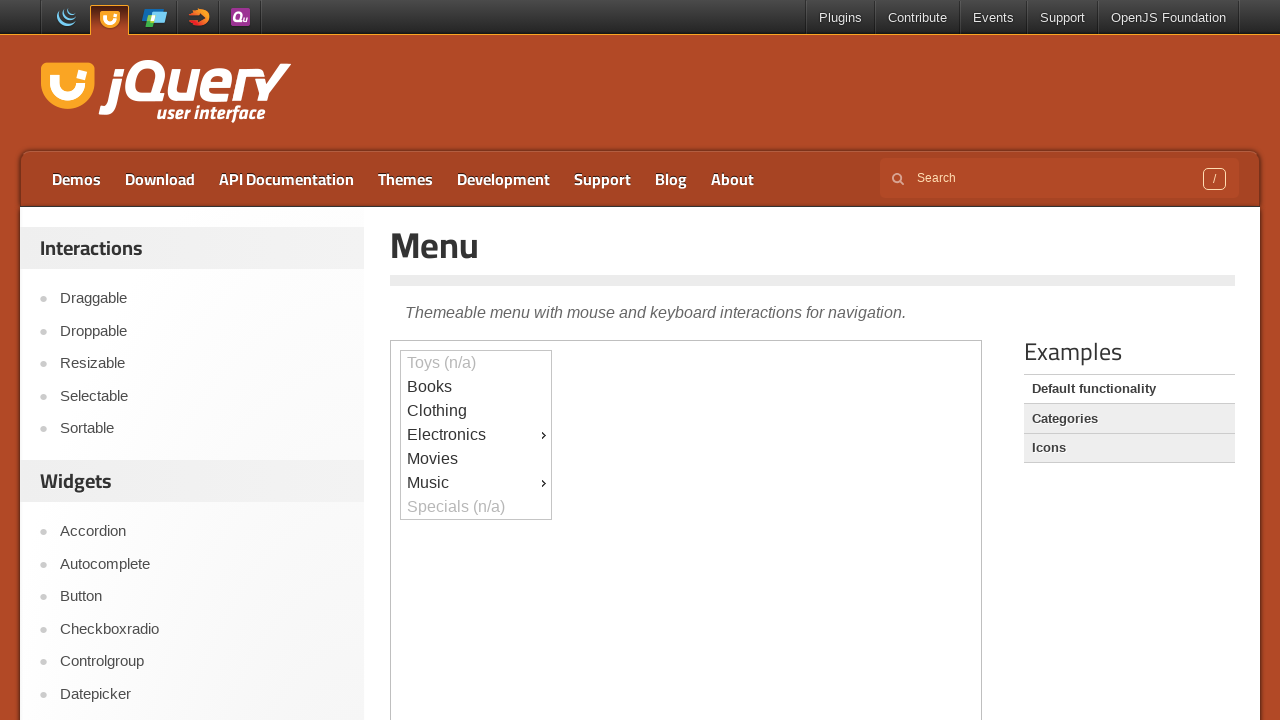

Located and accessed the iframe containing the jQuery UI menu demo
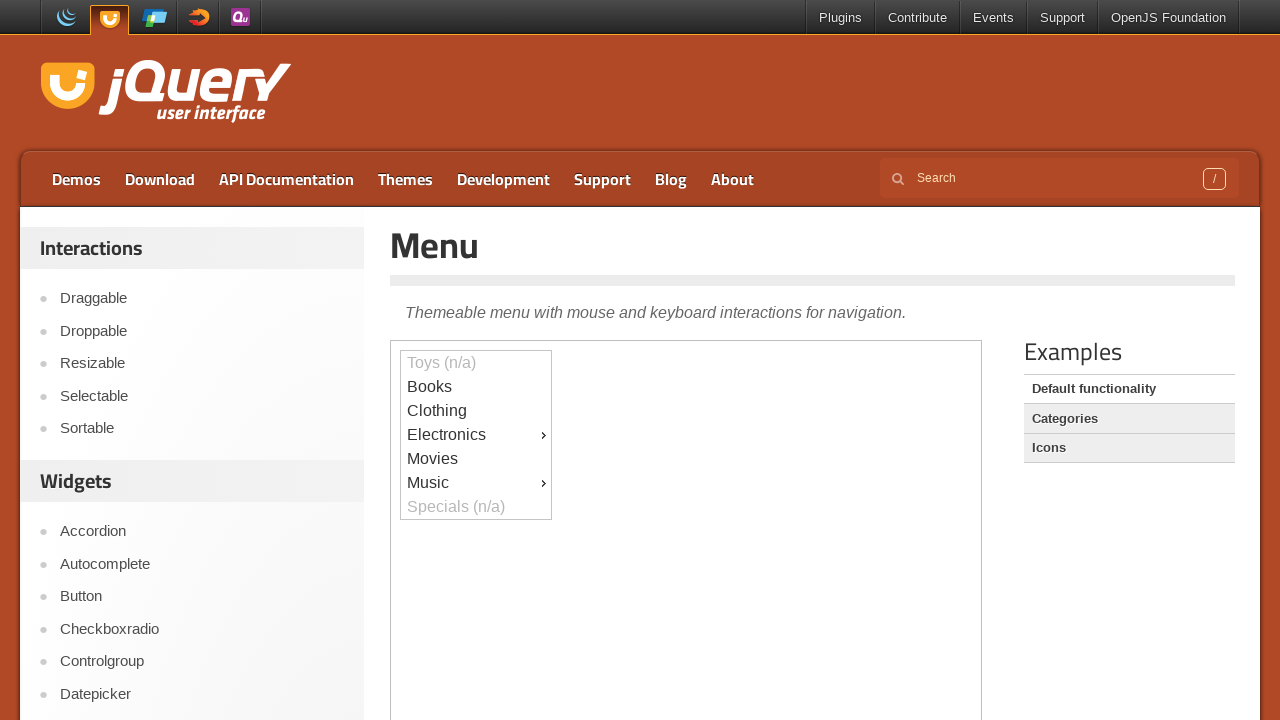

Clicked on the Music menu item at (476, 483) on iframe >> nth=0 >> internal:control=enter-frame >> #ui-id-9
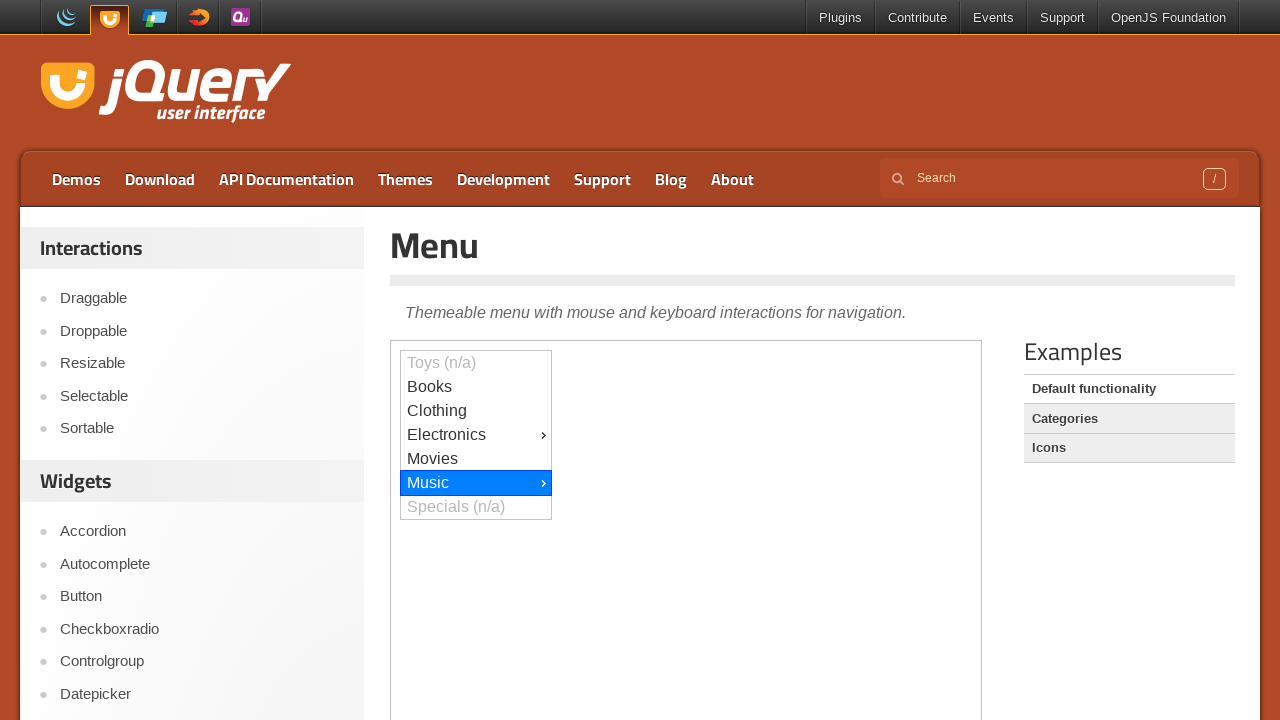

Waited 2 seconds for menu to expand
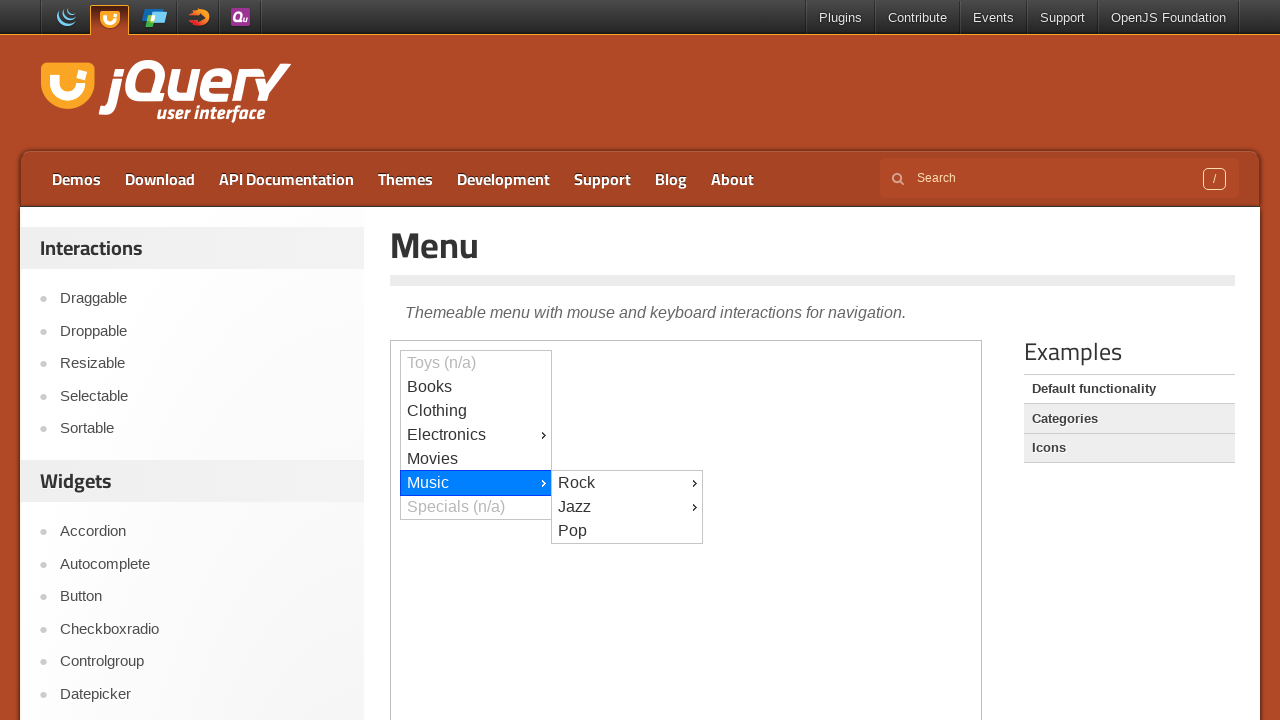

Clicked on the Jazz submenu item under Music at (627, 507) on iframe >> nth=0 >> internal:control=enter-frame >> #ui-id-13
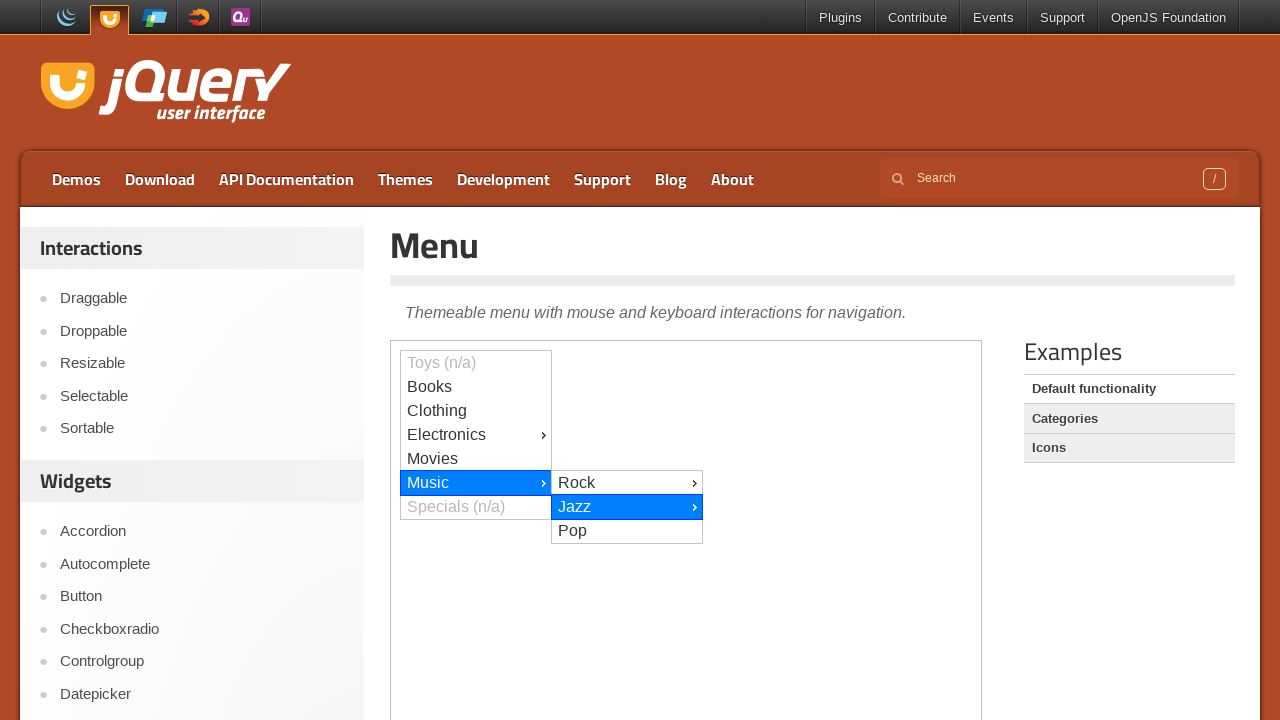

Waited 2 seconds for Jazz submenu to expand
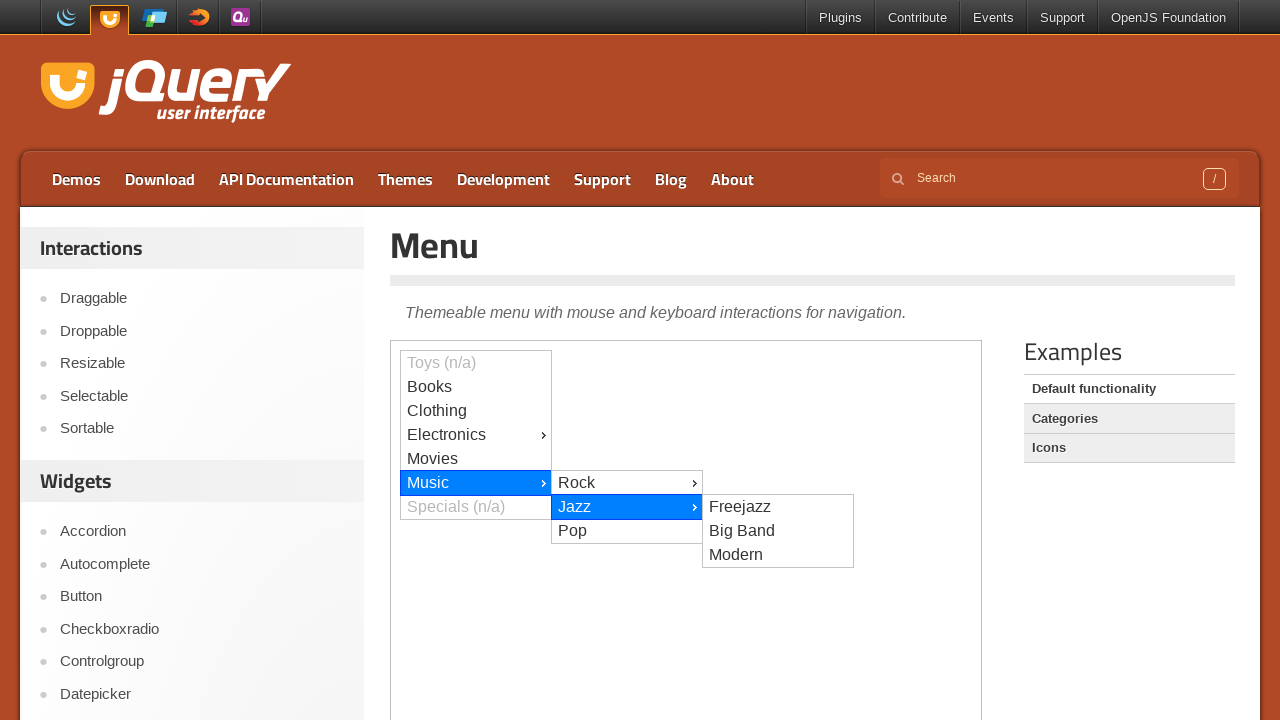

Clicked on the Modern sub-submenu item under Jazz at (778, 555) on iframe >> nth=0 >> internal:control=enter-frame >> #ui-id-16
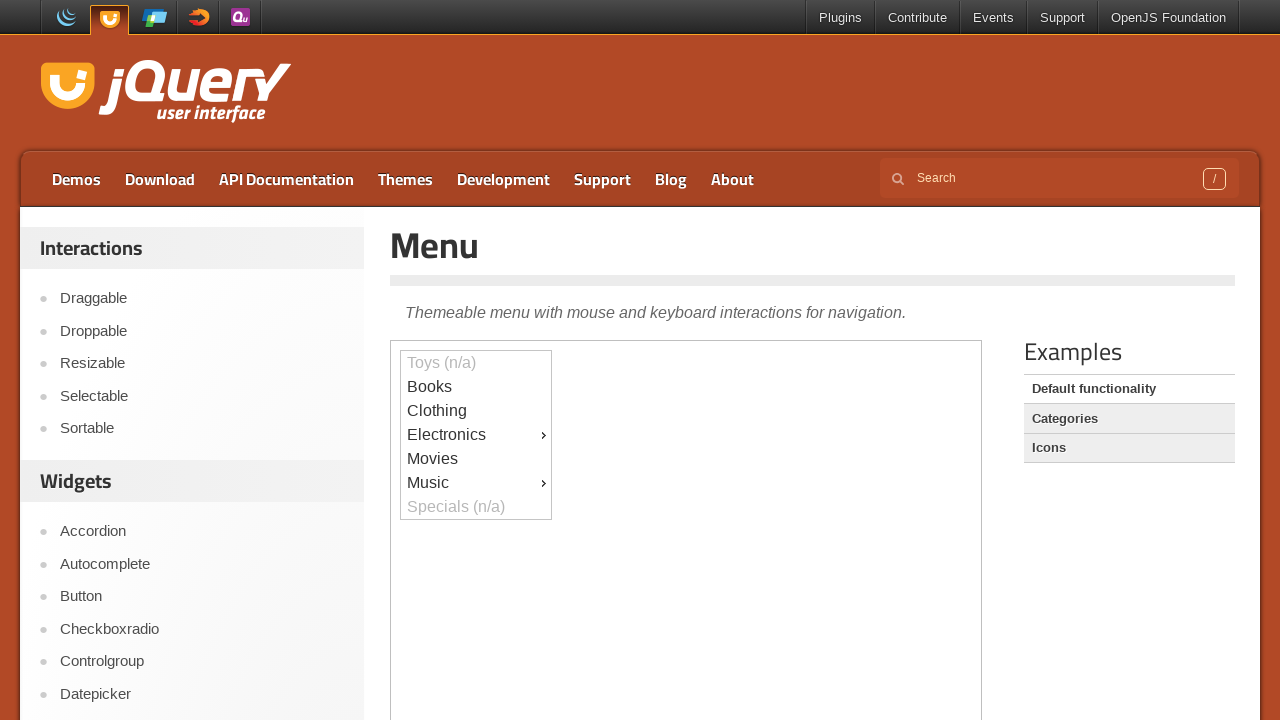

Waited 2 seconds after clicking Modern
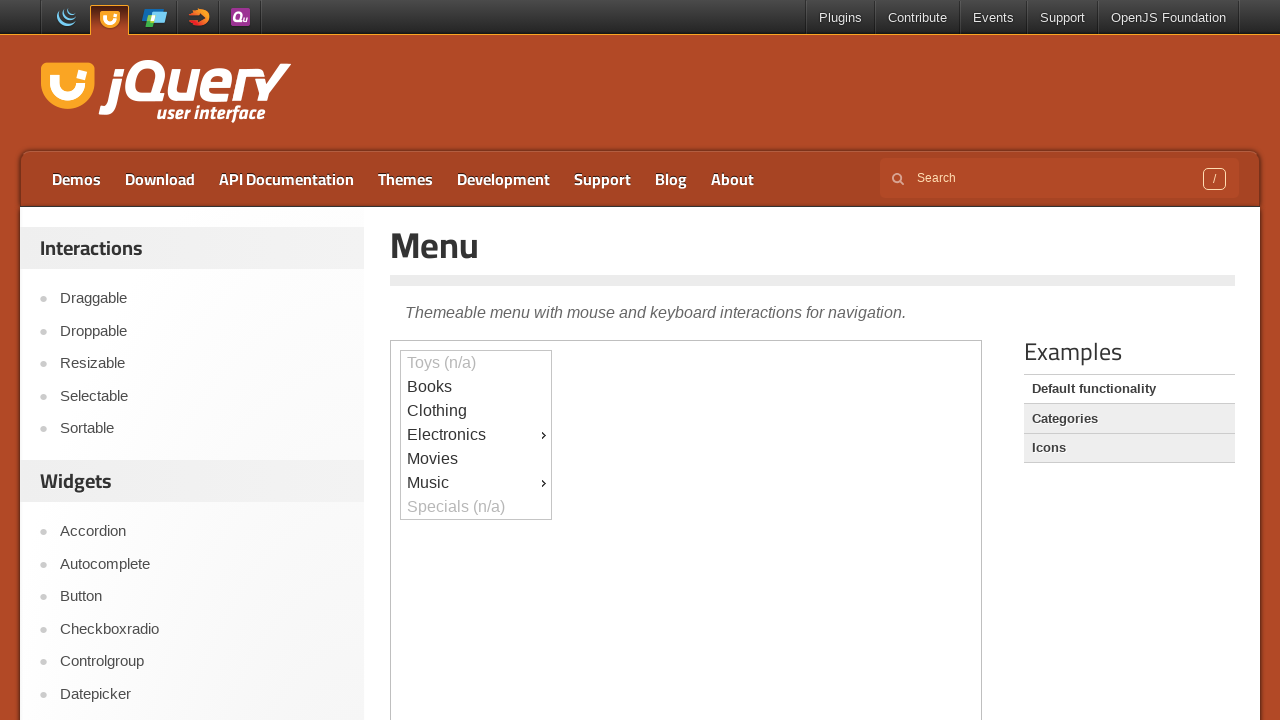

Hovered over the Music menu item at (476, 483) on iframe >> nth=0 >> internal:control=enter-frame >> #ui-id-9
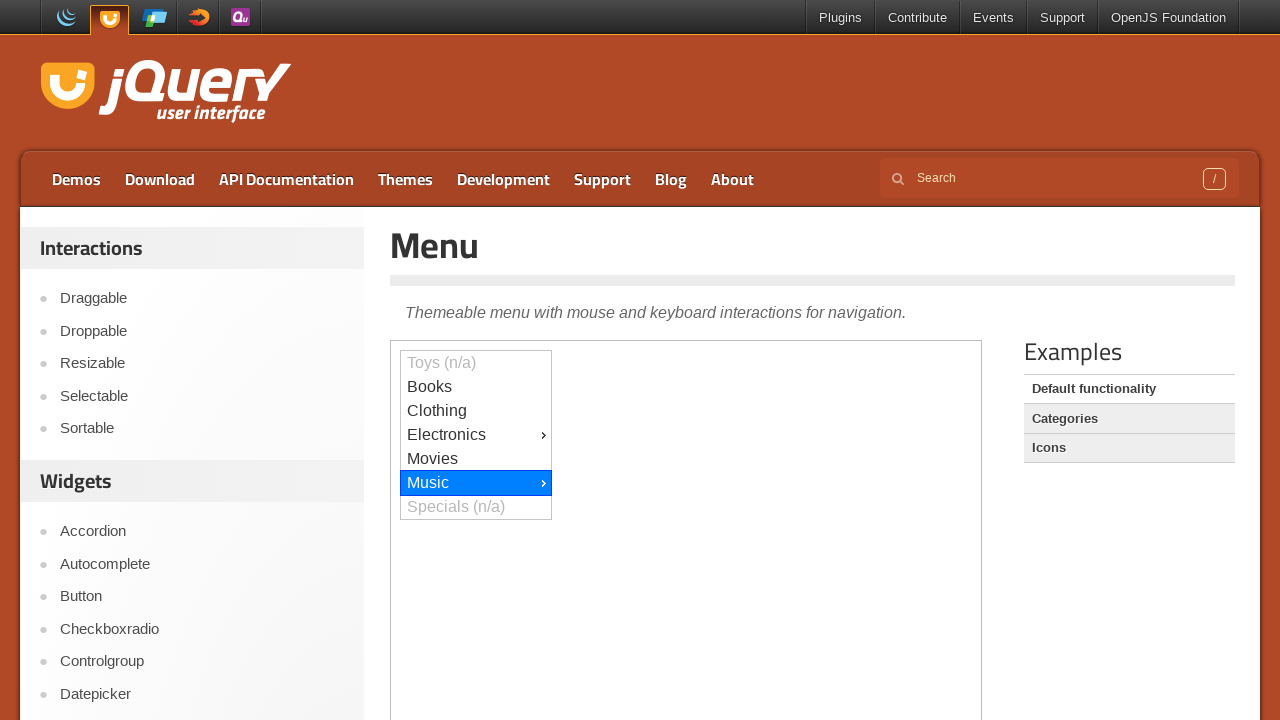

Hovered over the Jazz submenu item at (627, 13) on iframe >> nth=0 >> internal:control=enter-frame >> #ui-id-13
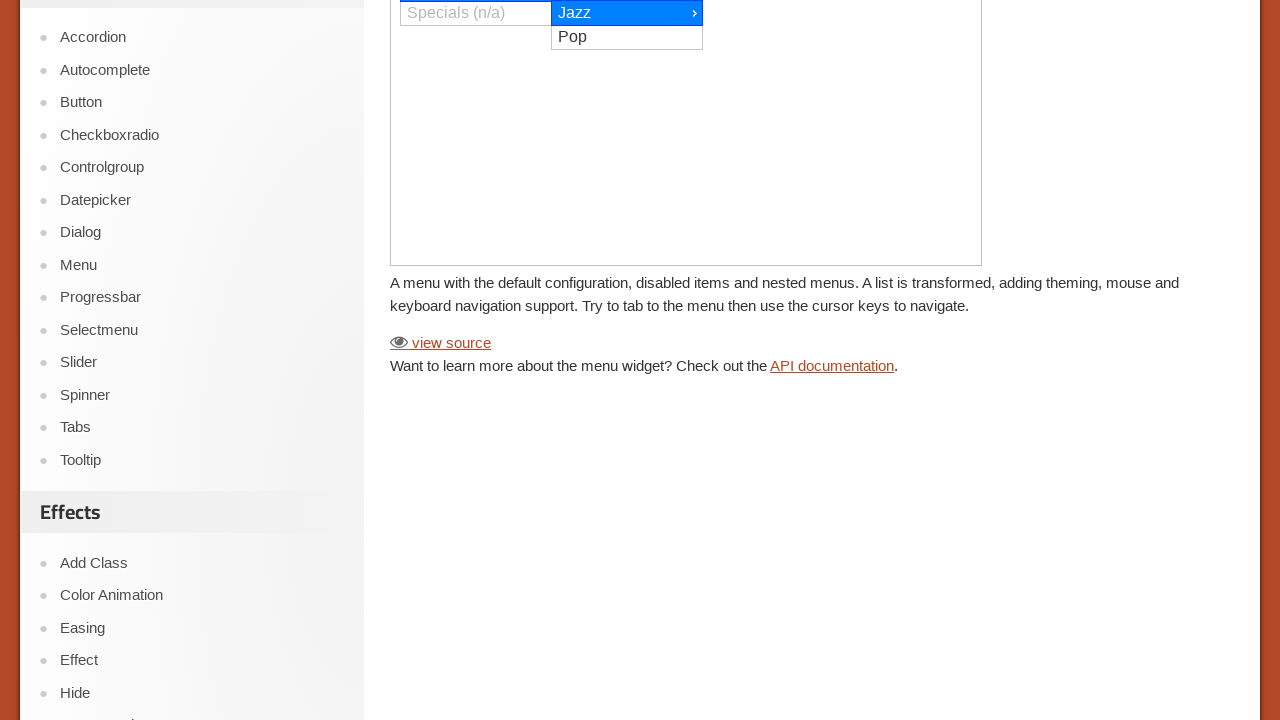

Hovered over the Modern sub-submenu item at (778, 13) on iframe >> nth=0 >> internal:control=enter-frame >> #ui-id-16
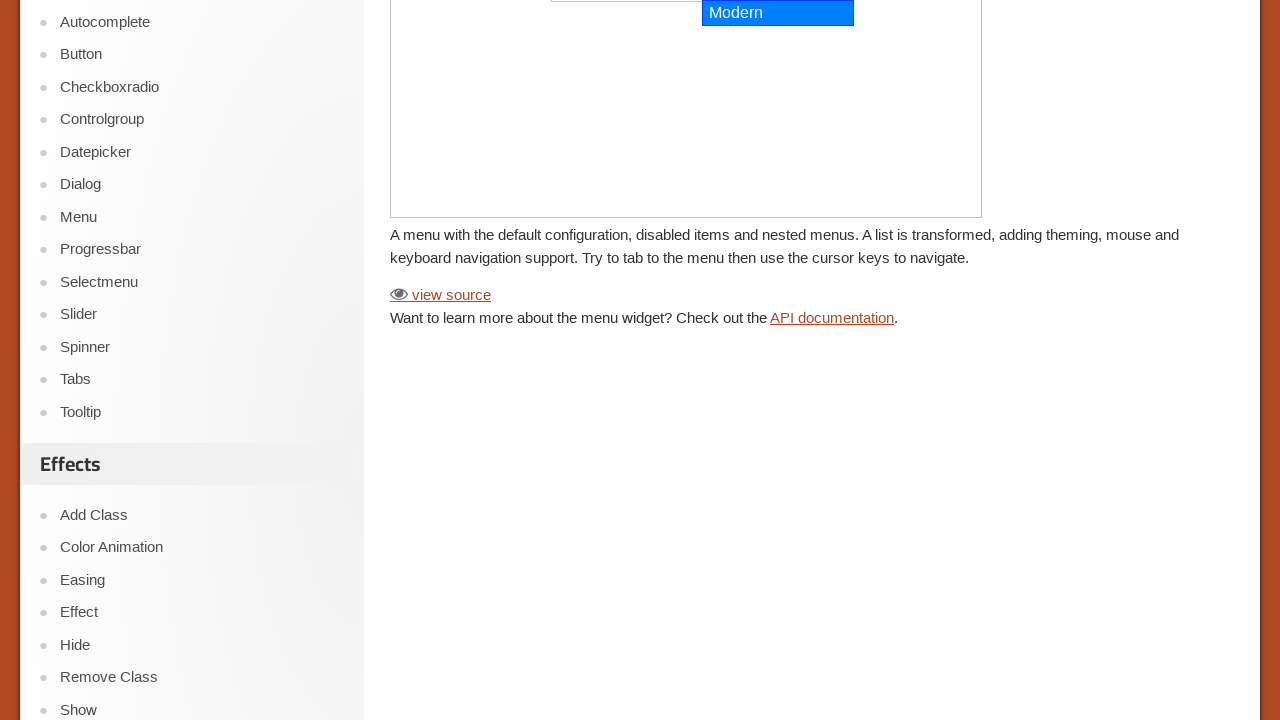

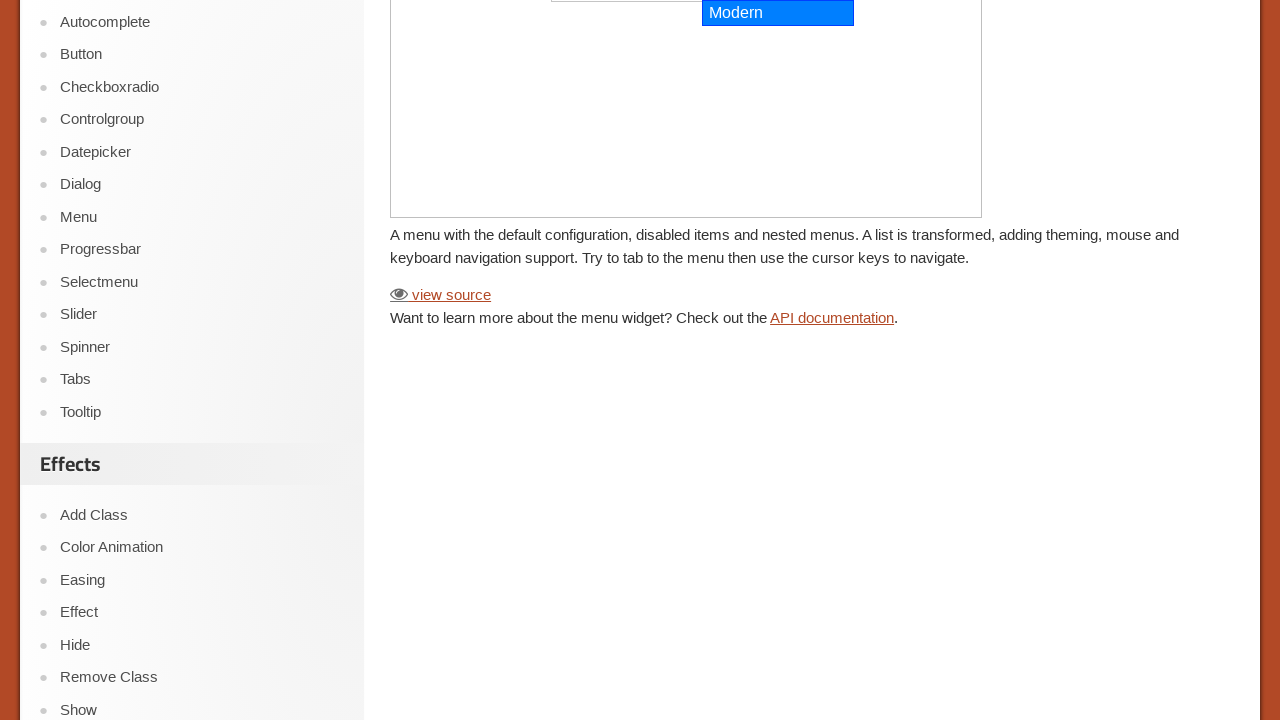